Tests state dropdown selection by selecting Illinois, Virginia, and California using different selection methods (visible text, value, index), then verifies California is selected.

Starting URL: http://practice.cydeo.com/dropdown

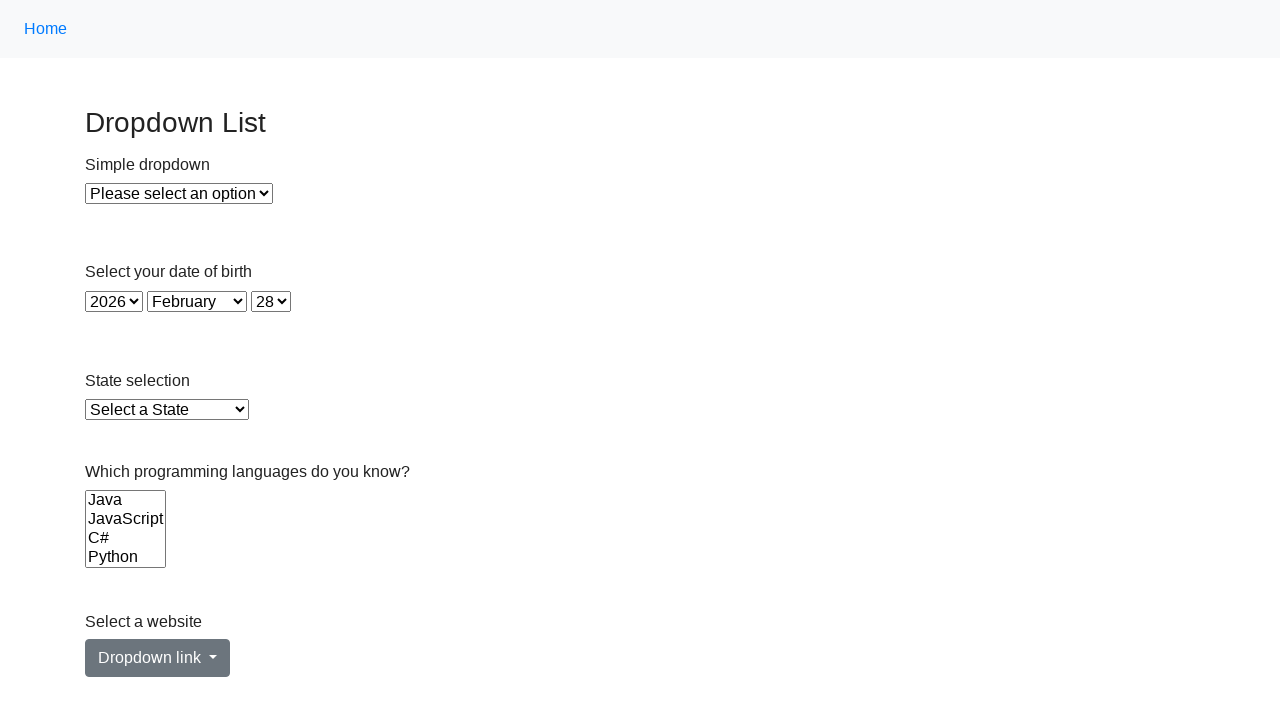

Selected Illinois from state dropdown by visible text on select#state
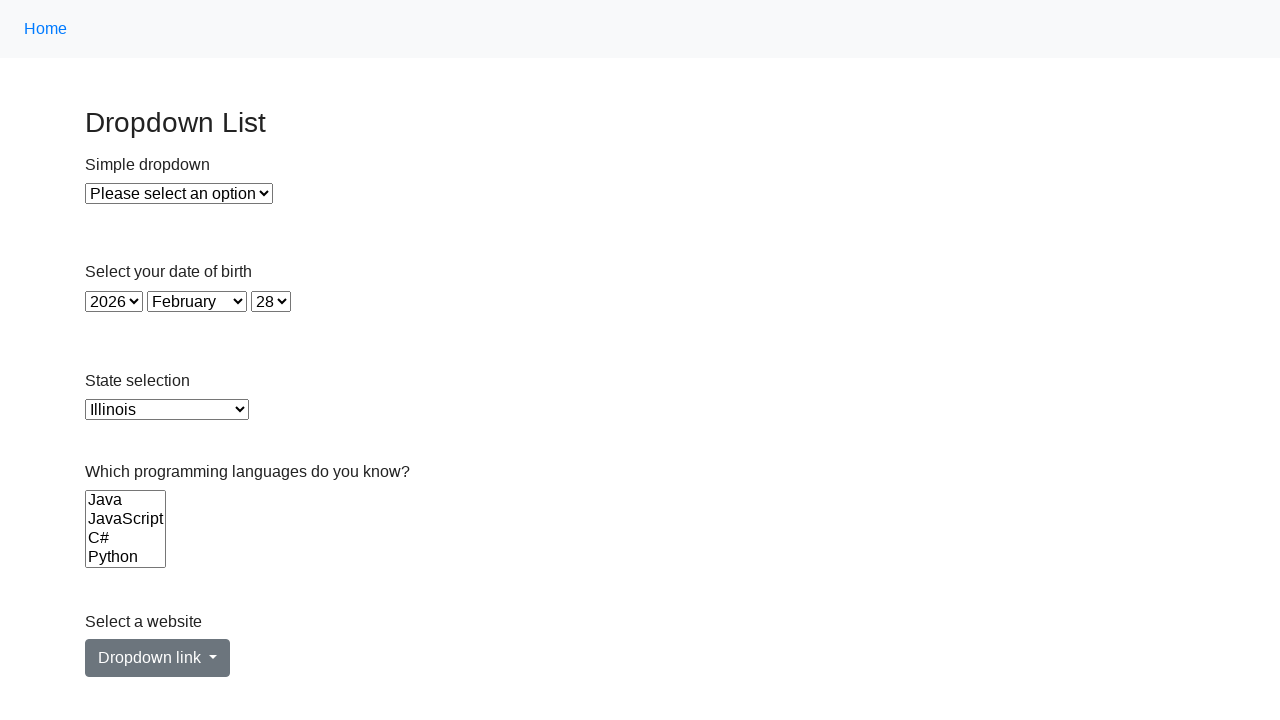

Selected Virginia from state dropdown by value on select#state
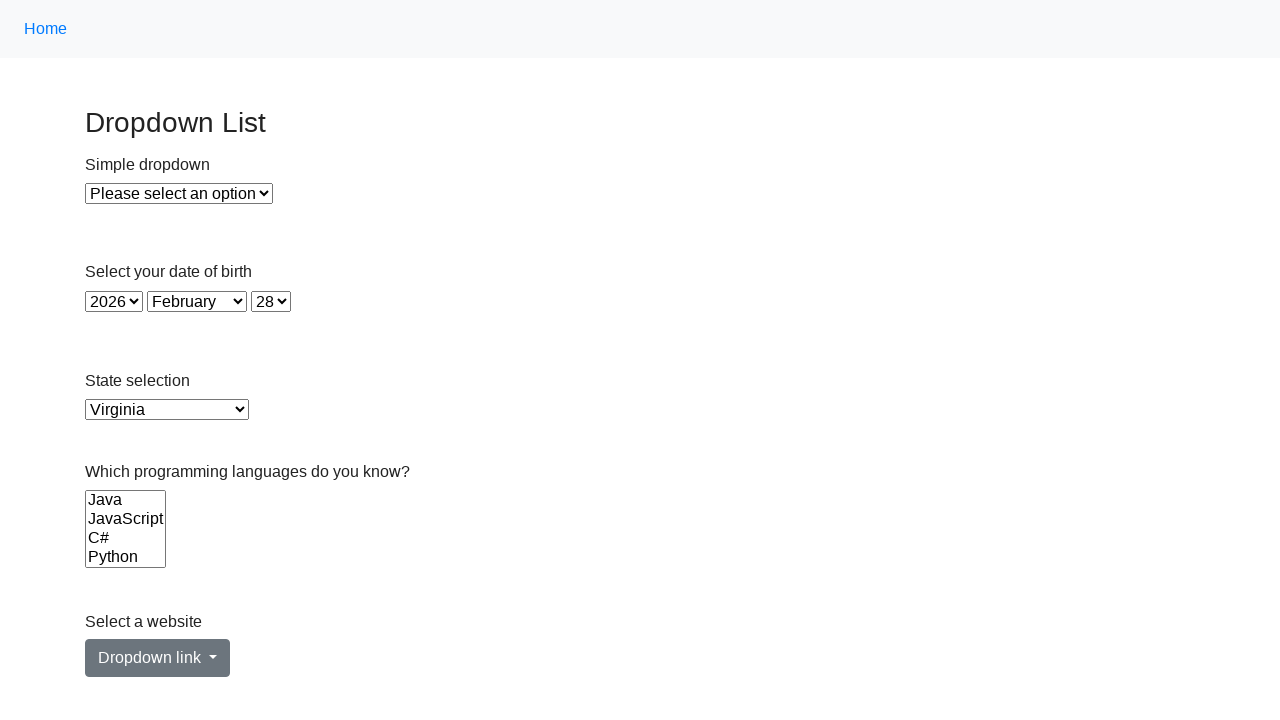

Selected California from state dropdown by index 5 on select#state
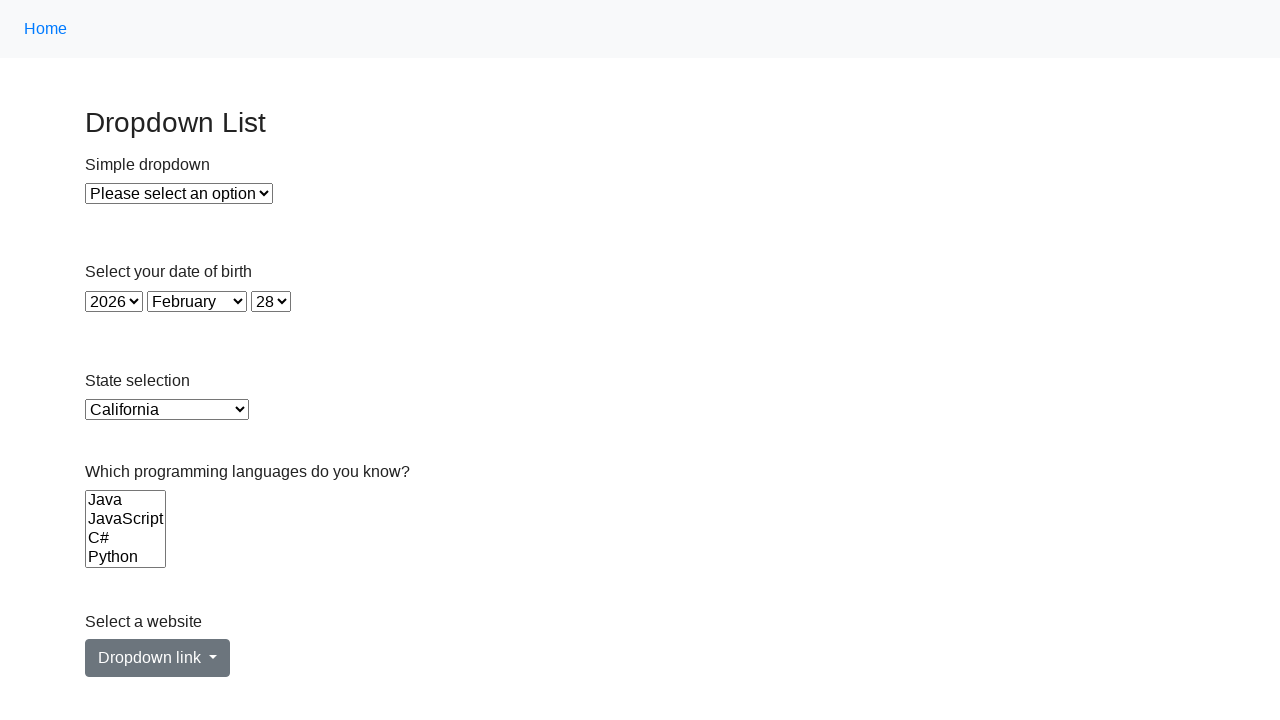

Located the currently selected option in state dropdown
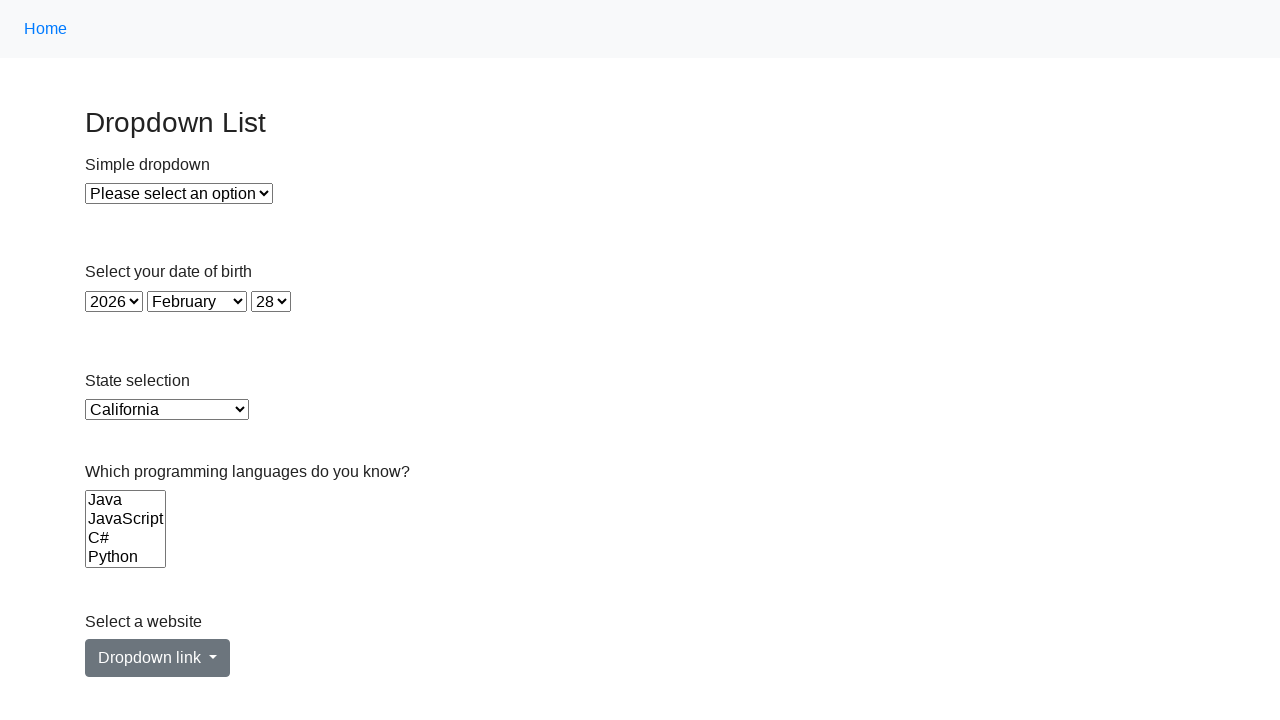

Verified California is the selected option
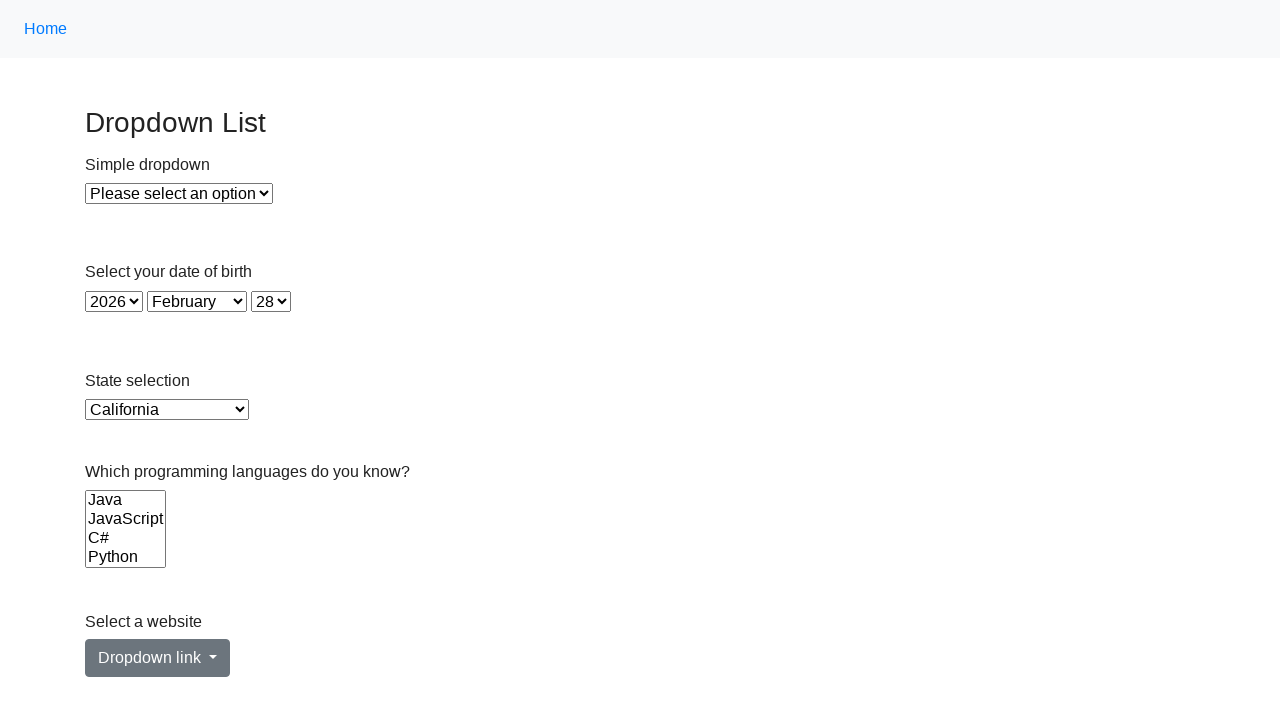

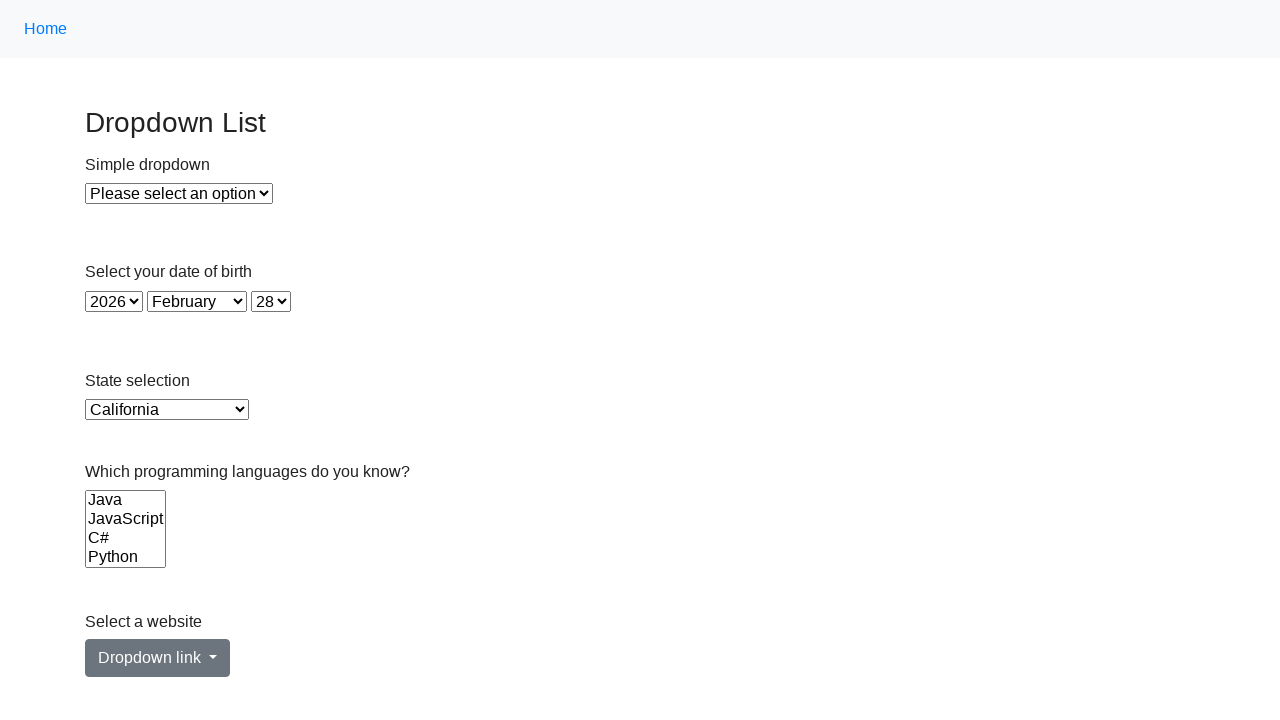